Tests navigating to Top Lists then Top Rated Real page and verifying the list loads

Starting URL: http://www.99-bottles-of-beer.net/

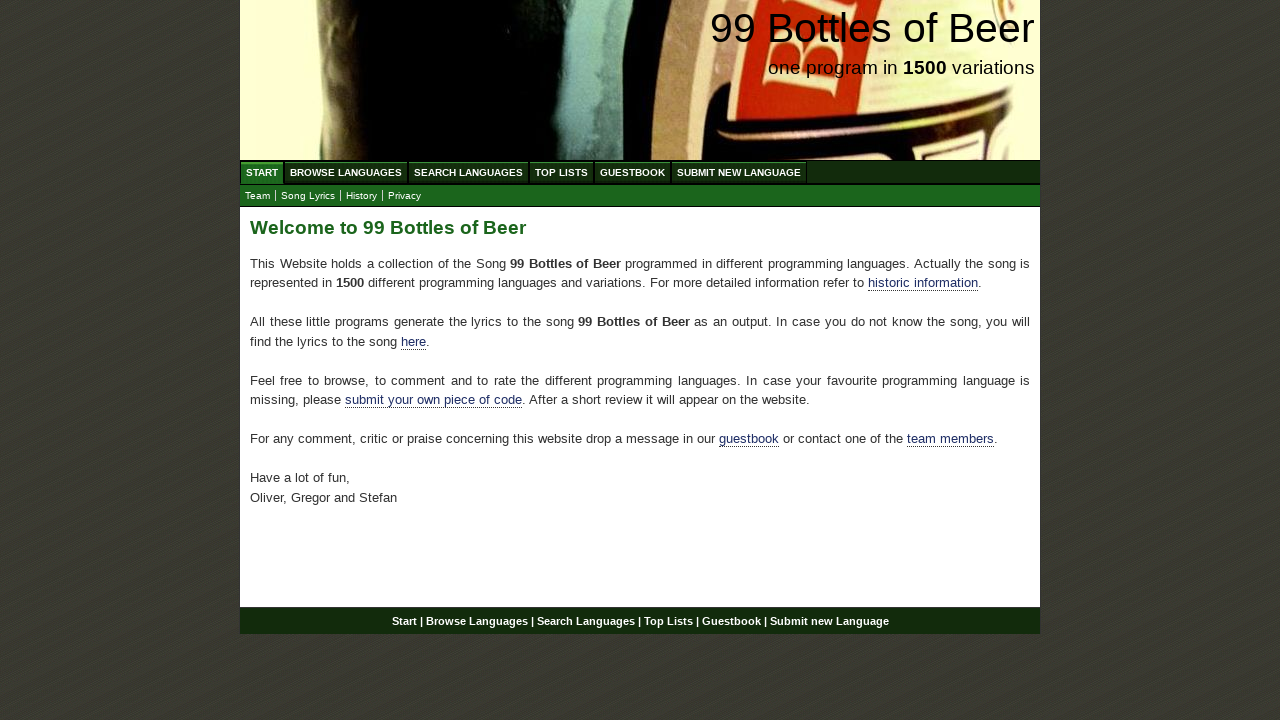

Clicked on Top Lists link at (562, 172) on text=Top Lists
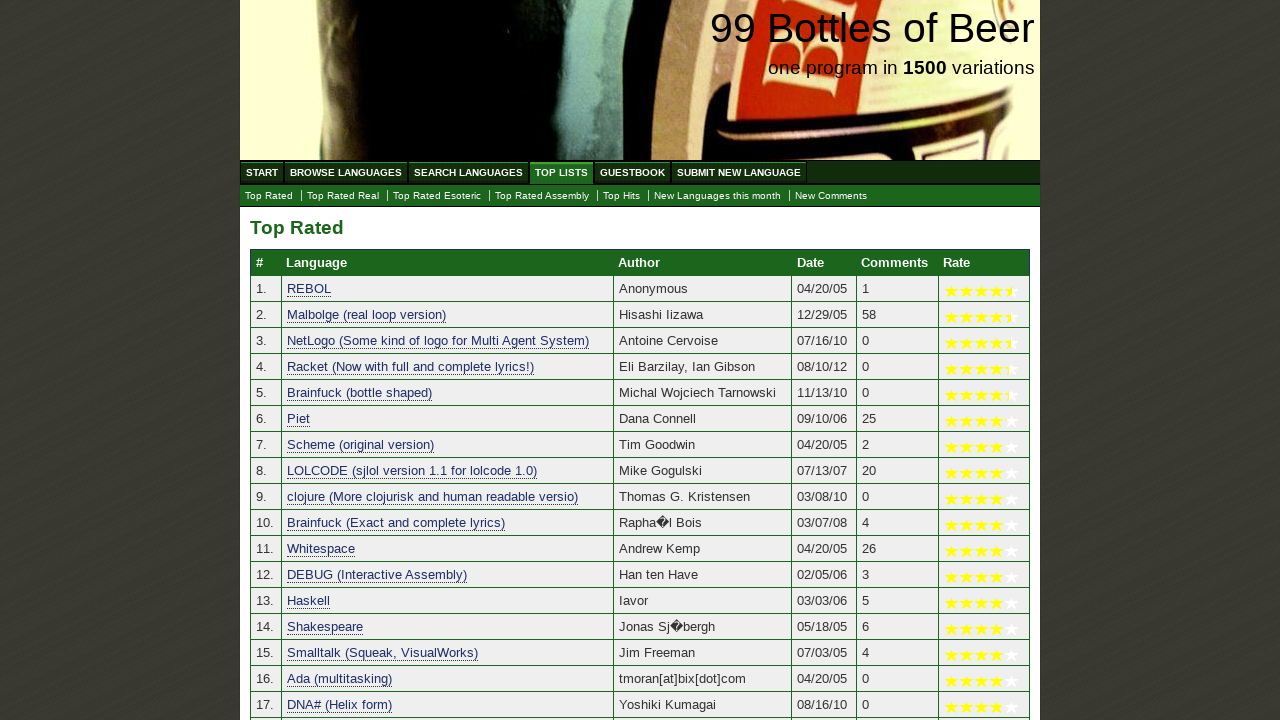

Clicked on Top Rated Real link at (343, 196) on text=Top Rated Real
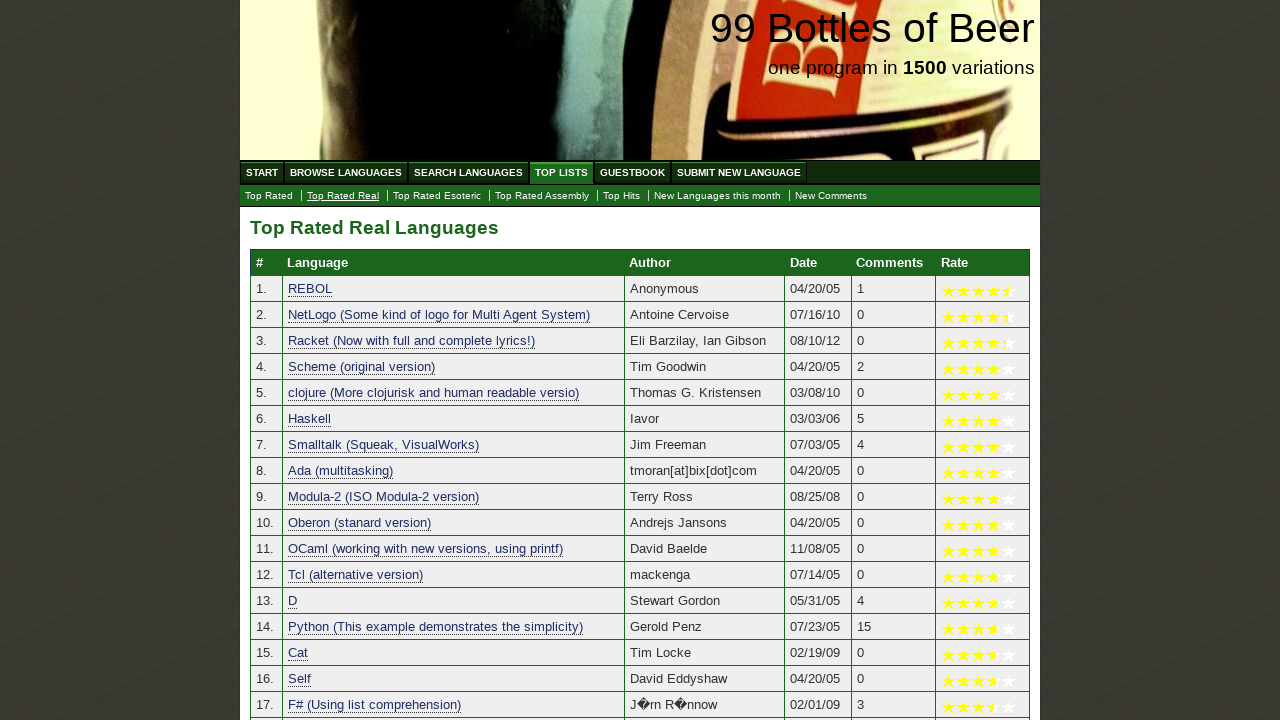

Language list loaded on Top Rated Real page
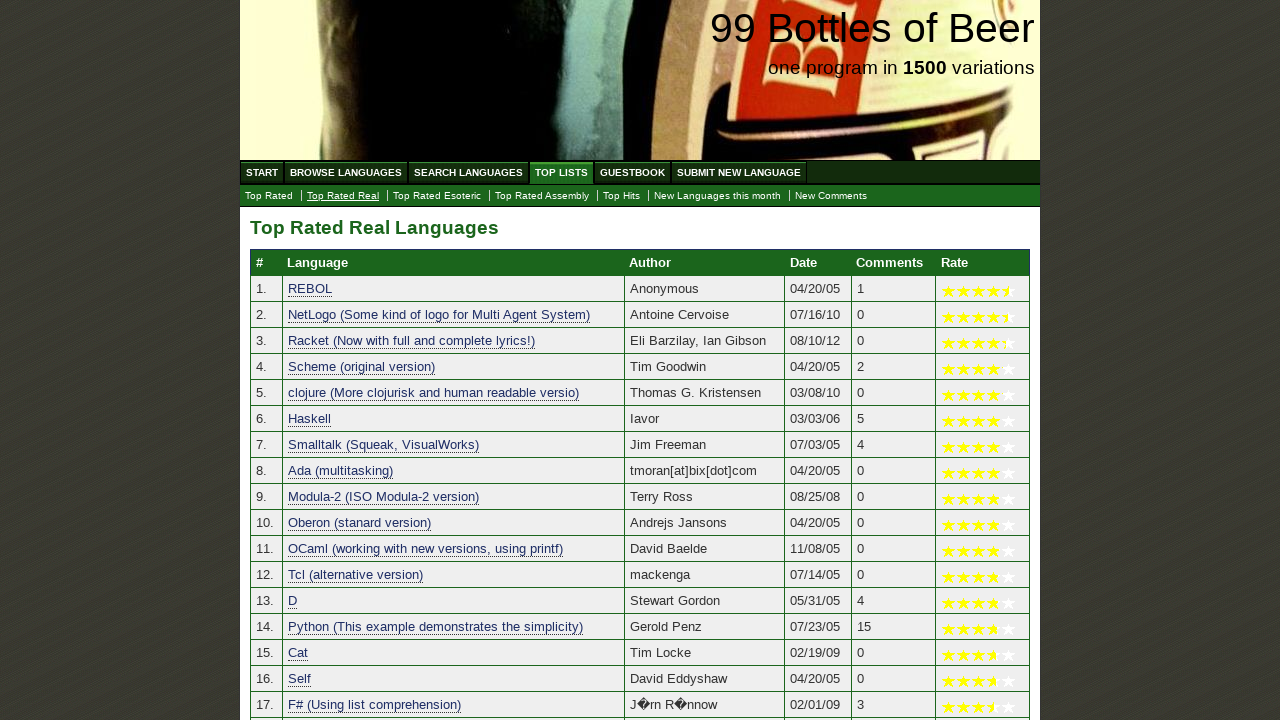

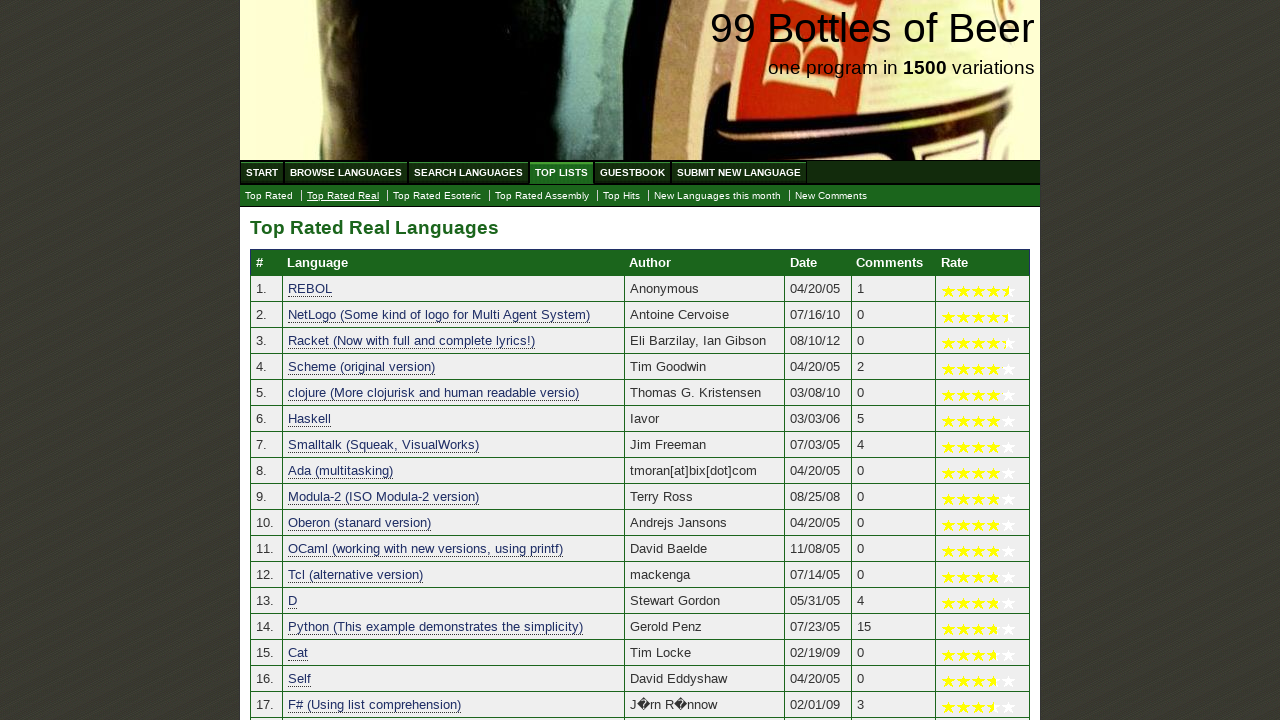